Tests basic JavaScript alert functionality by clicking the alert button, verifying the alert text, and accepting it

Starting URL: https://testotomasyonu.com/javascriptAlert

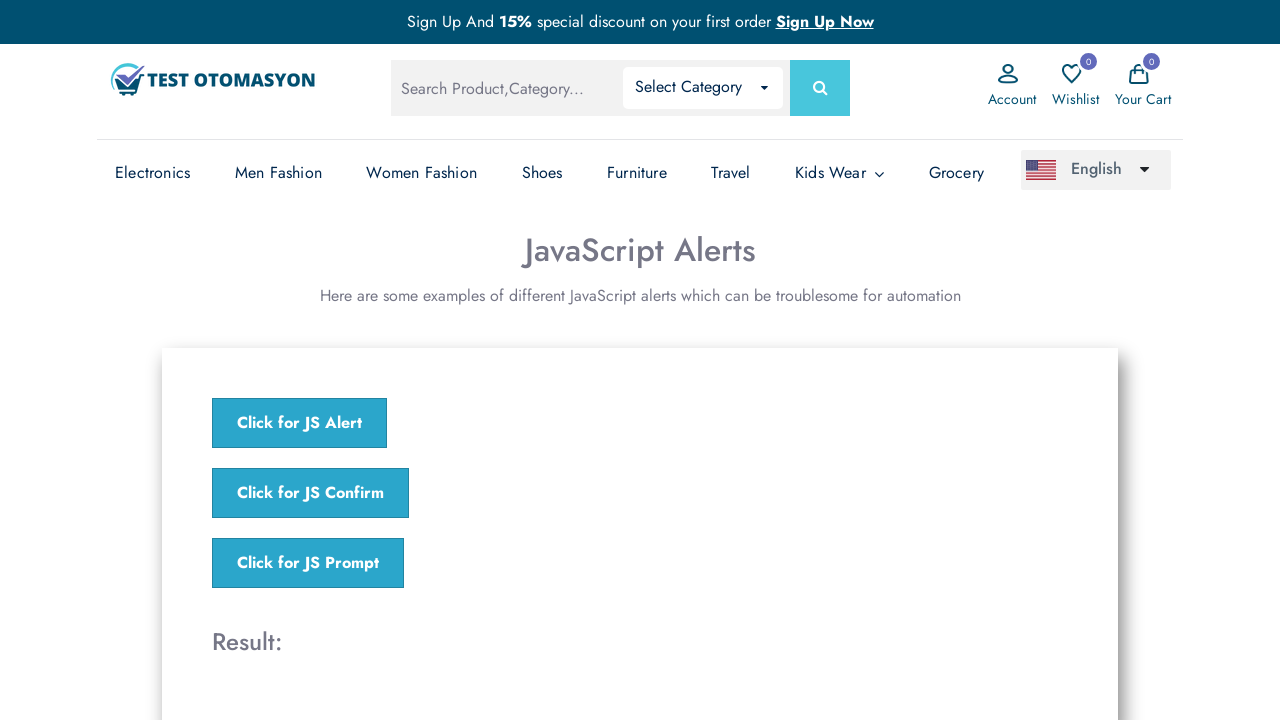

Clicked the JavaScript alert button at (300, 423) on xpath=//*[@onclick = 'jsAlert()']
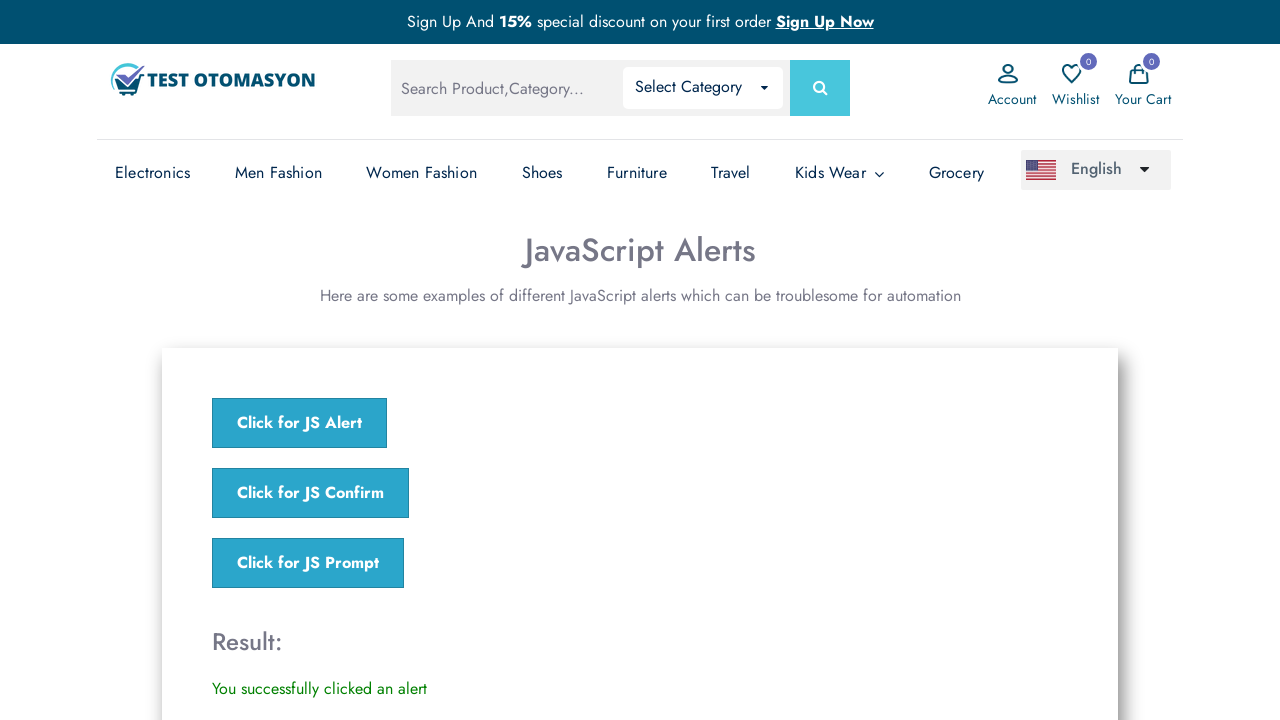

Alert dialog appeared with message 'I am a JS Alert' and was accepted
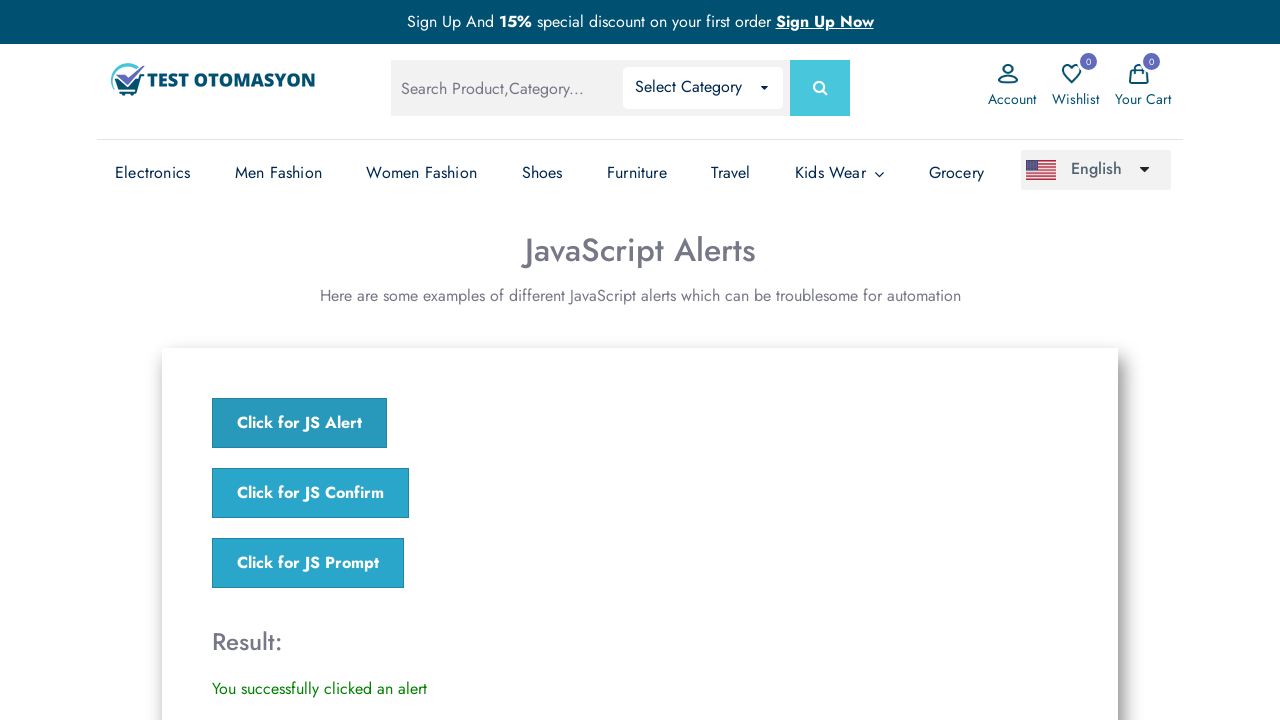

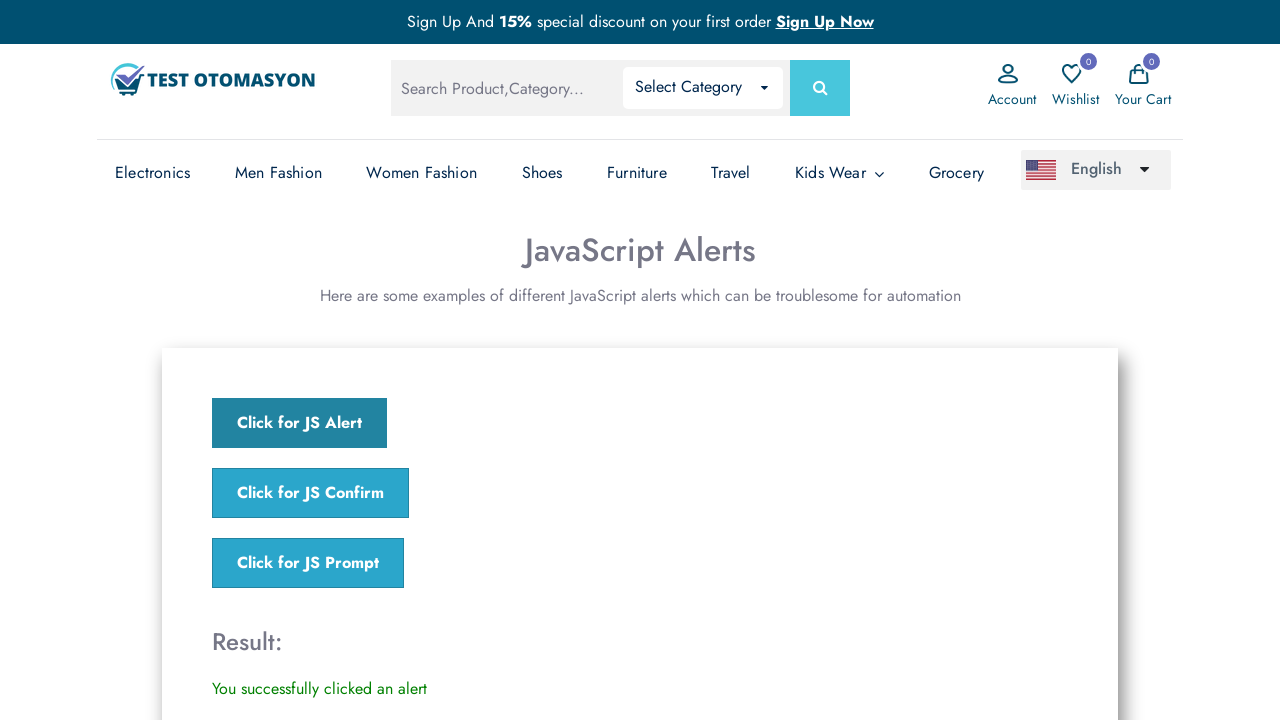